Tests the newsletter subscription functionality by scrolling to footer, entering an email address, and verifying successful subscription message

Starting URL: http://automationexercise.com

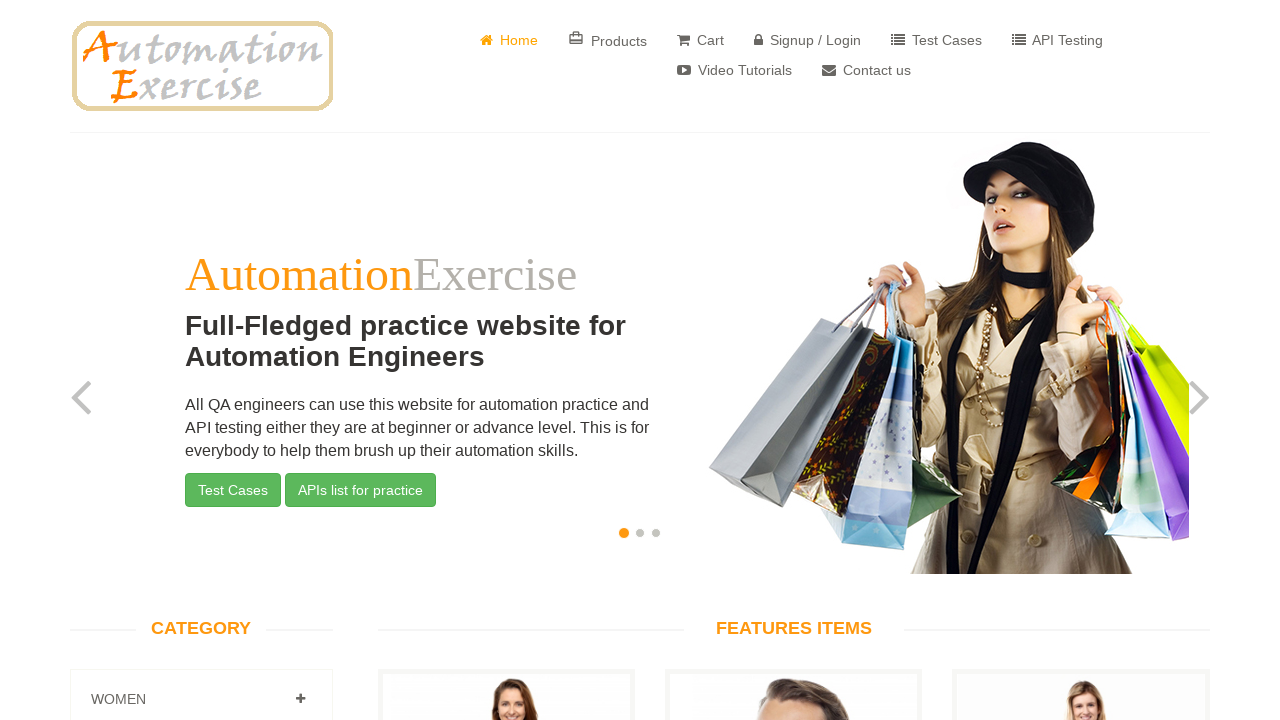

Verified home page logo is visible
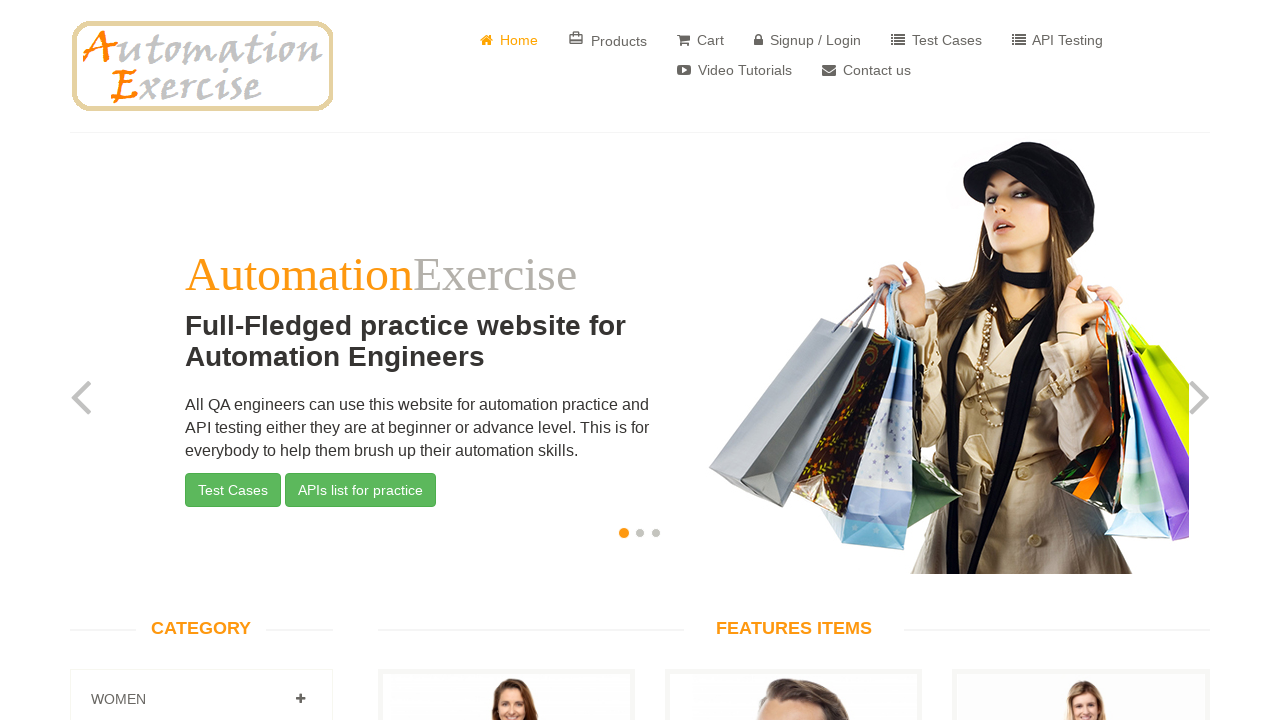

Scrolled down to footer
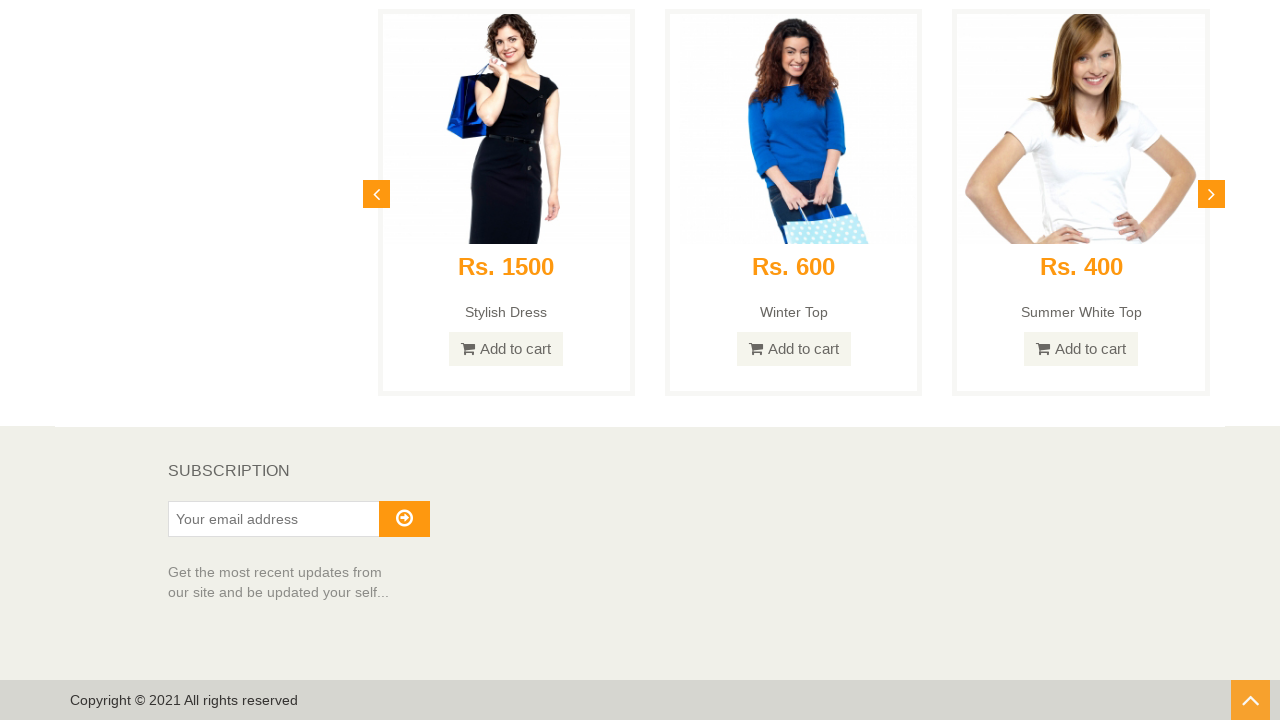

Verified 'Subscription' text is visible in footer
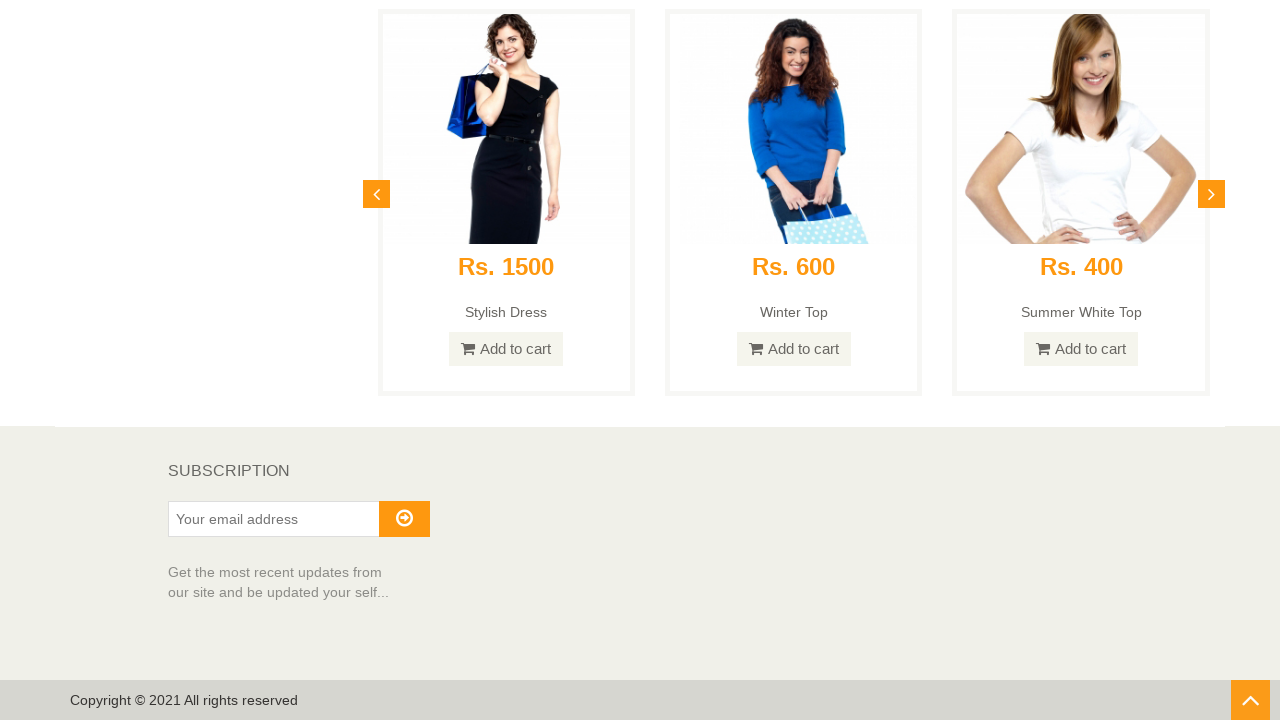

Entered email address 'testuser123@example.com' in subscription field on #susbscribe_email
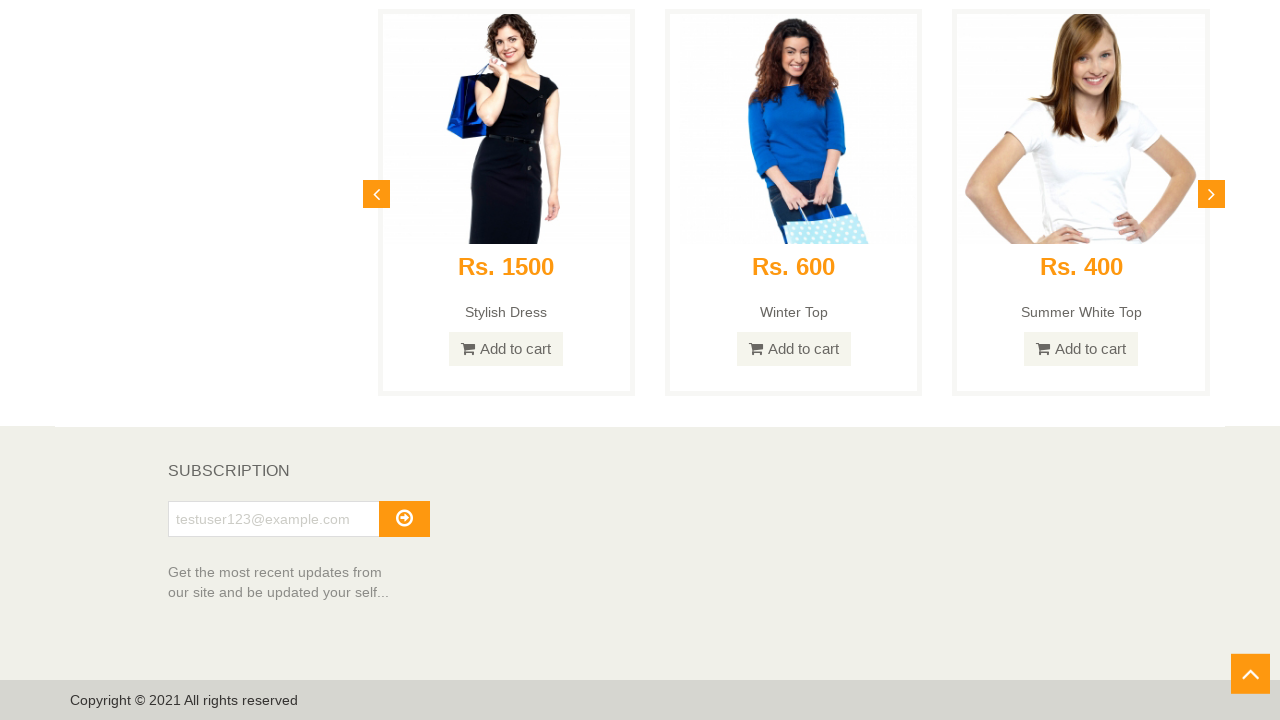

Submitted subscription form by pressing Enter on #susbscribe_email
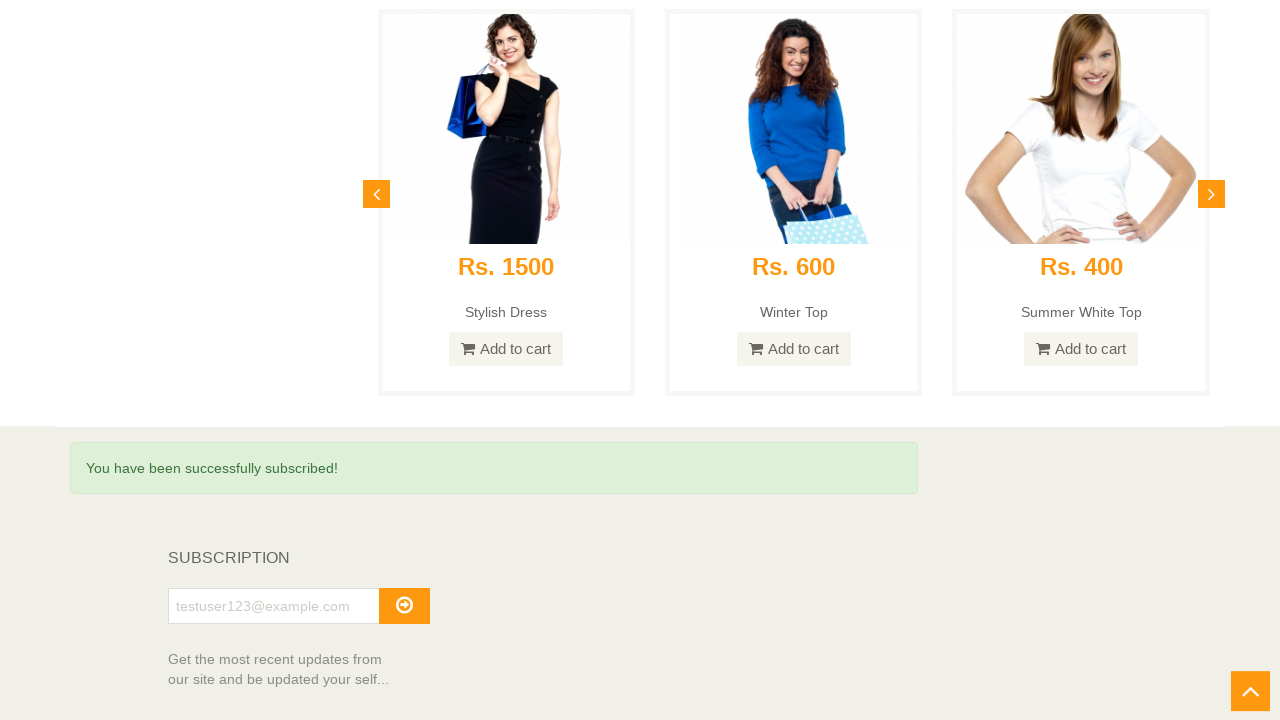

Success message alert appeared
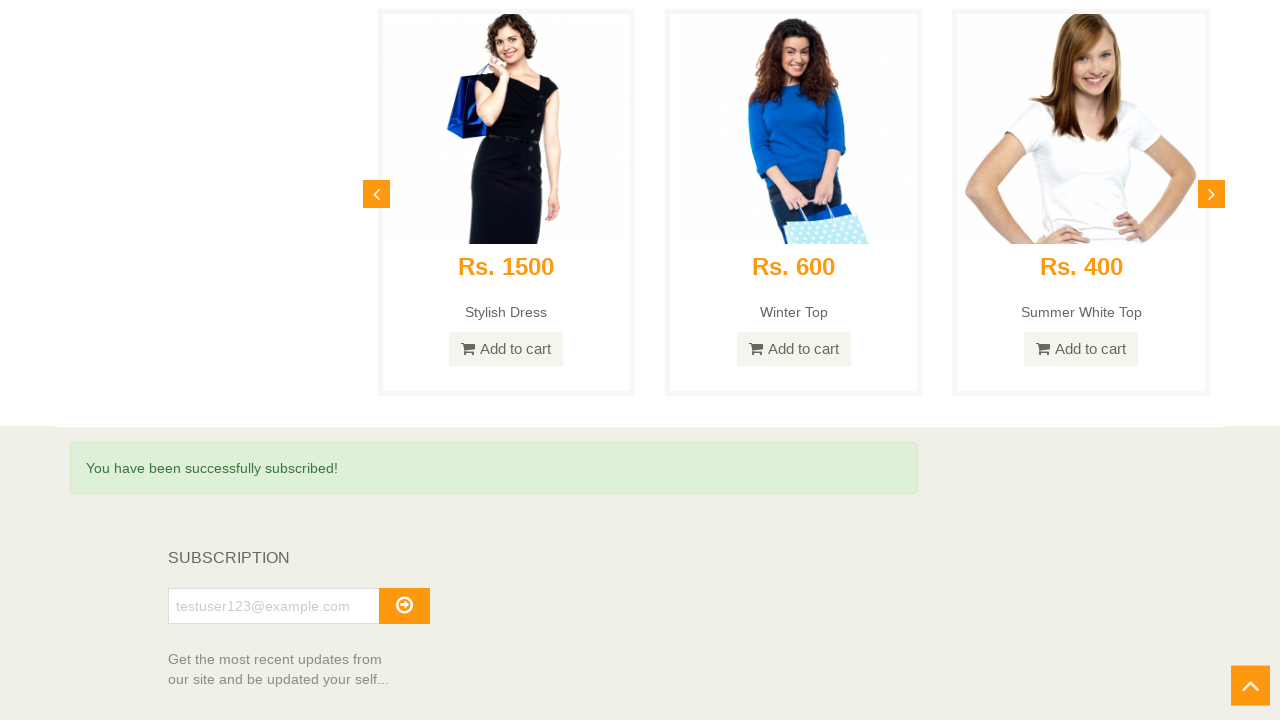

Retrieved success message text
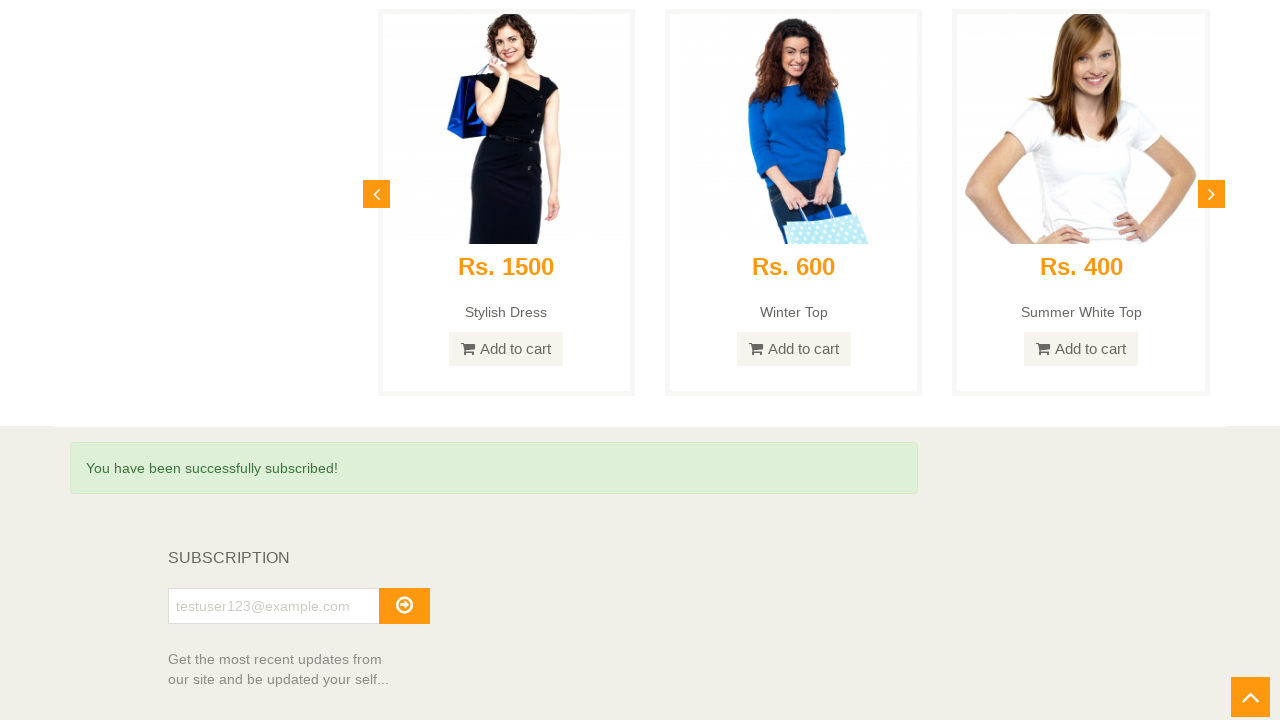

Verified success message: 'You have been successfully subscribed!'
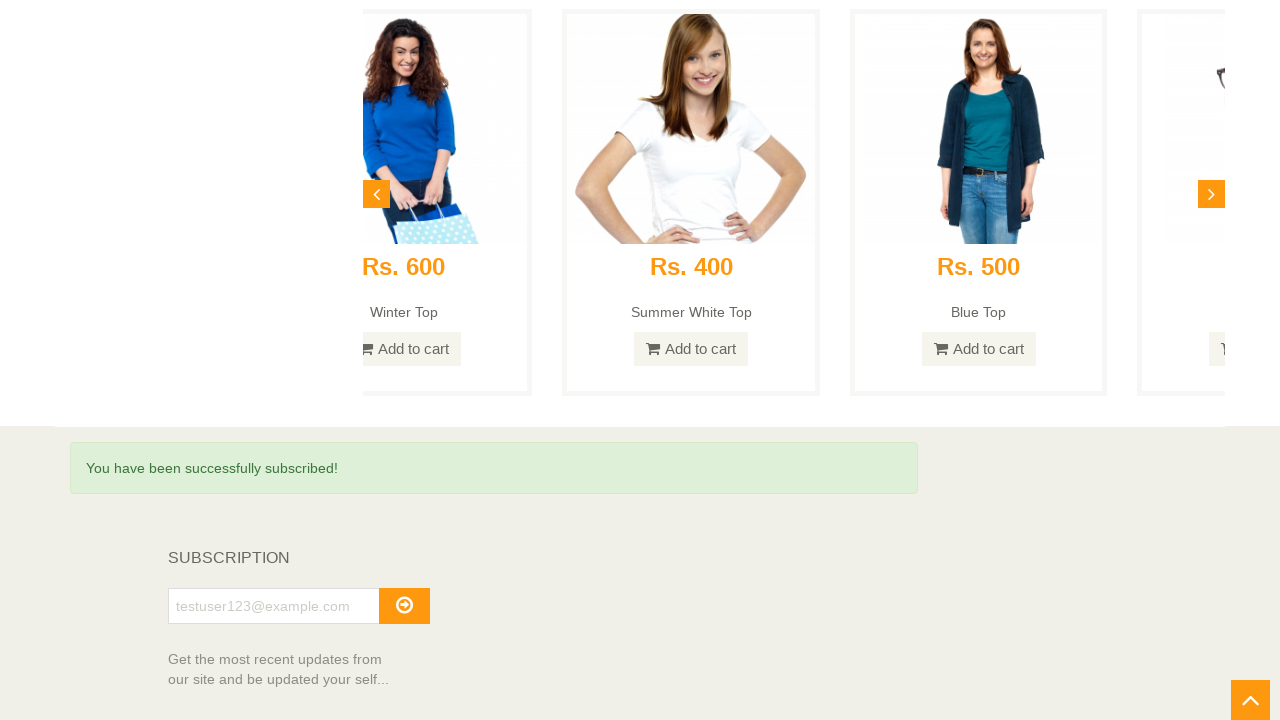

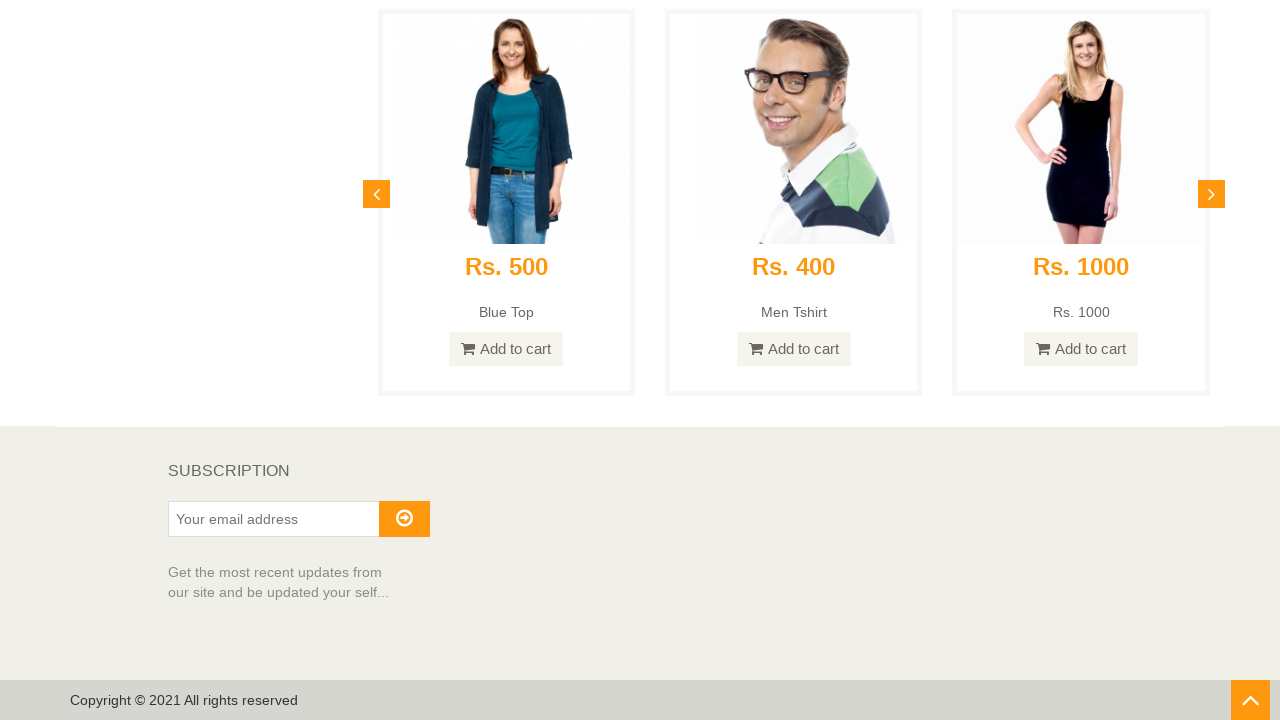